Tests responsive layout changes at different viewport breakpoints

Starting URL: https://group-project-pmgxs95zh-dsk1513s-projects.vercel.app/

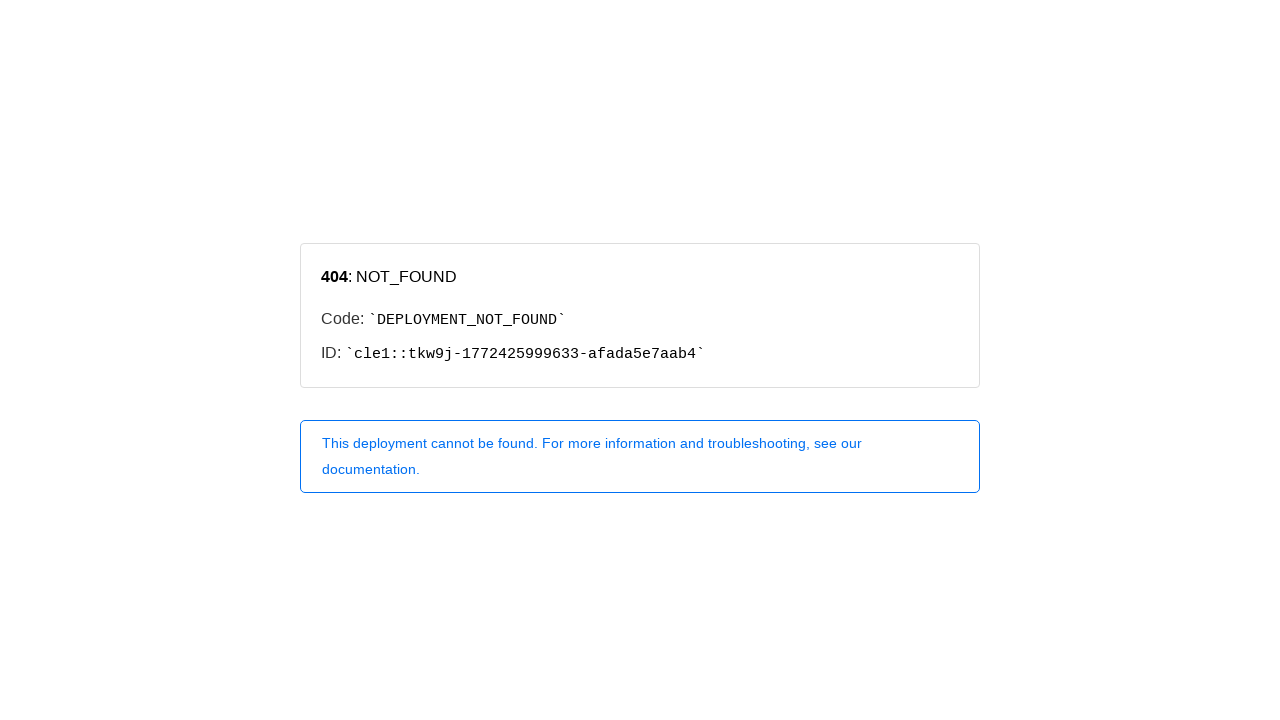

Set viewport to 800x600 (tablet breakpoint)
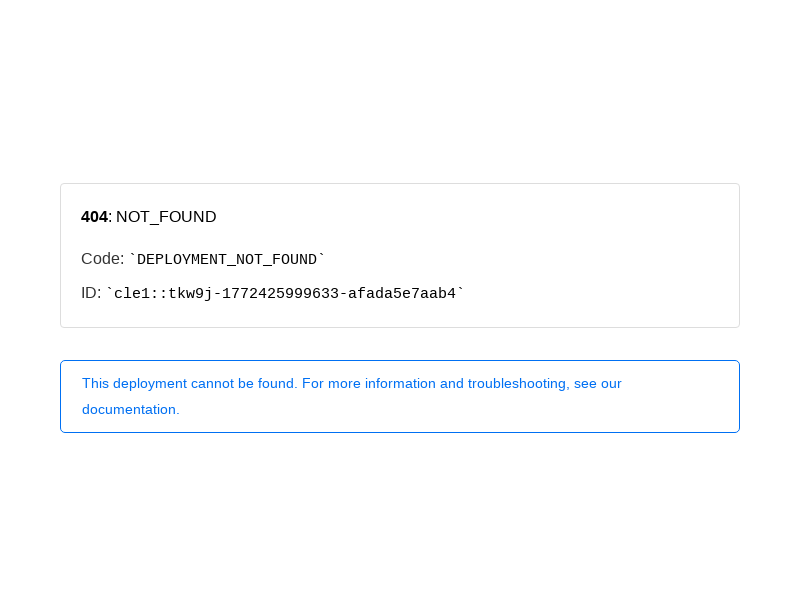

Waited 500ms for layout to adjust at 800x600
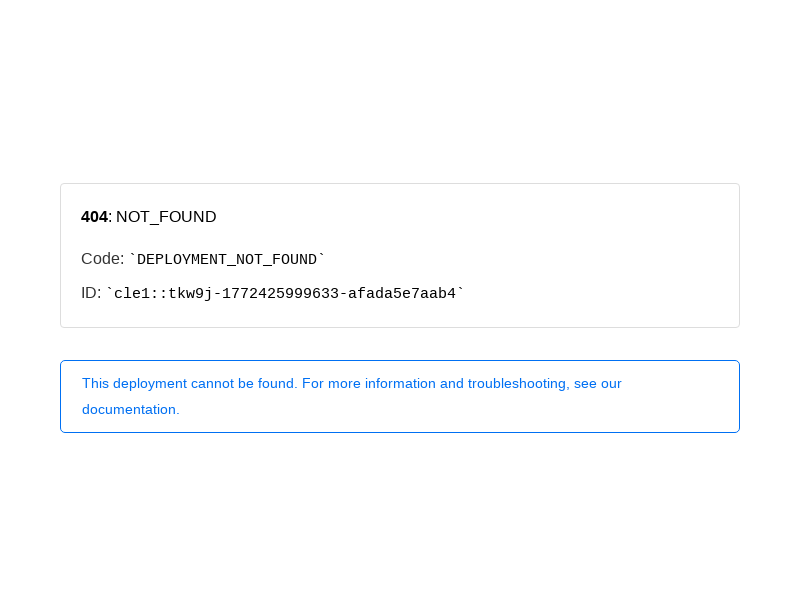

Set viewport to 1200x800 (desktop breakpoint)
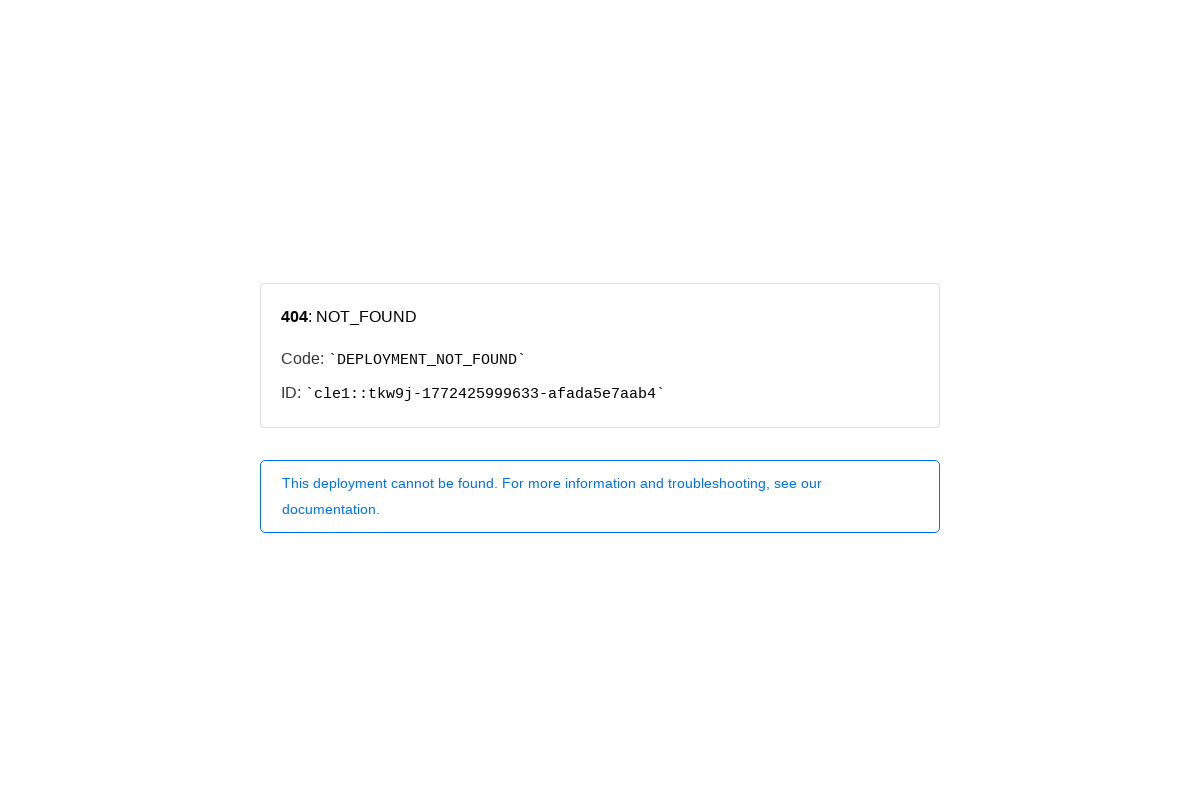

Waited 500ms for layout to adjust at 1200x800
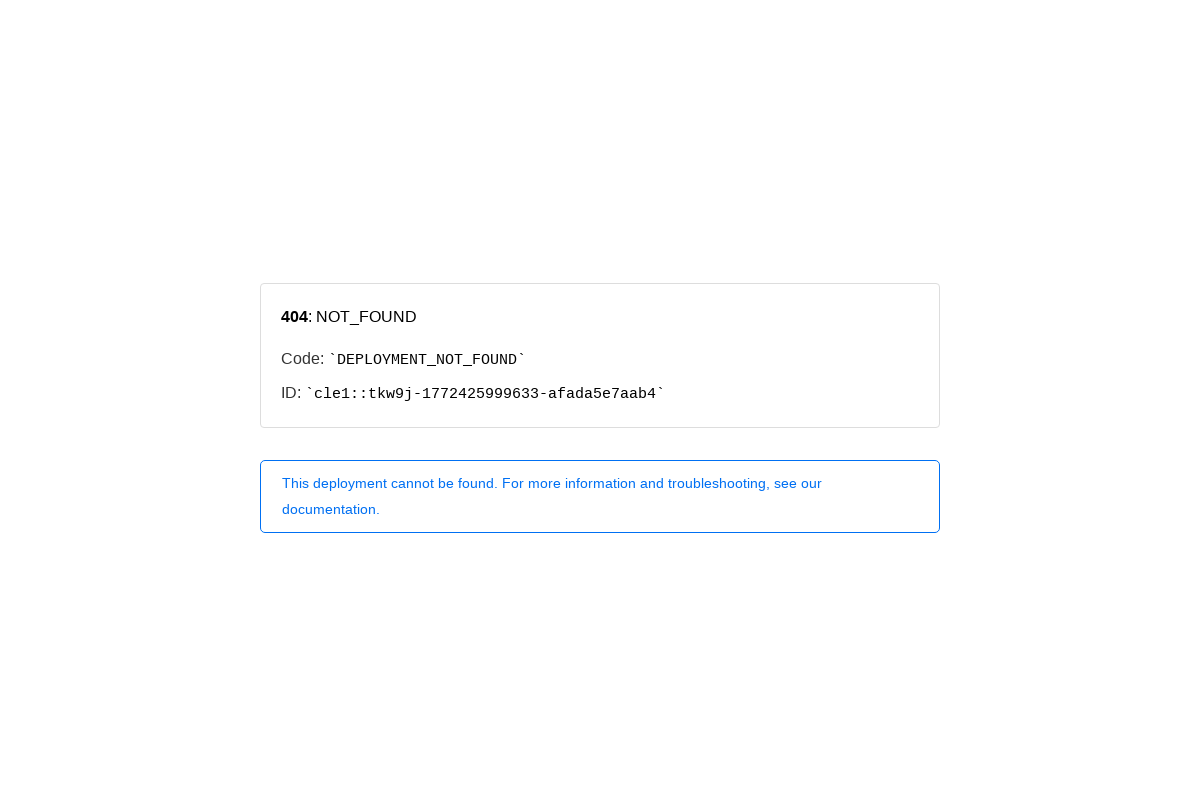

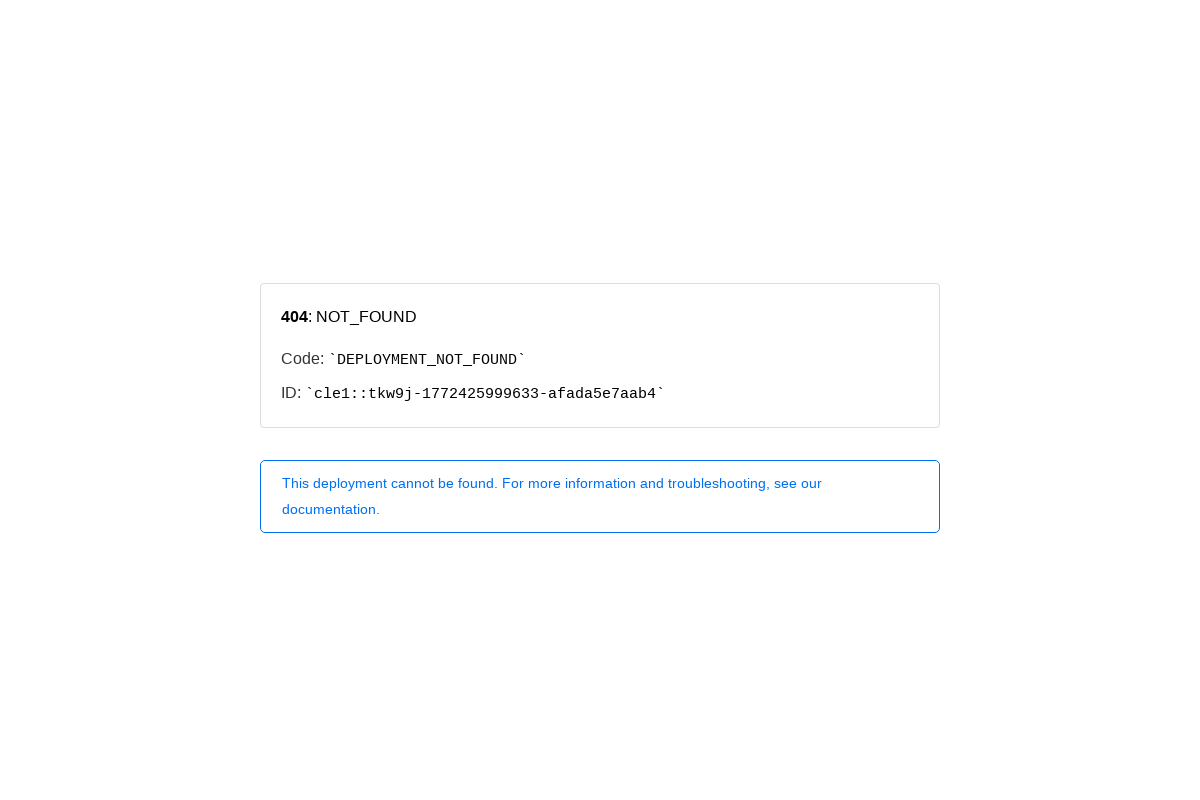